Tests an e-commerce vegetable shop by searching for products containing "ca", verifying product counts, adding items to cart, and checking the brand logo text.

Starting URL: https://rahulshettyacademy.com/seleniumPractise/#/

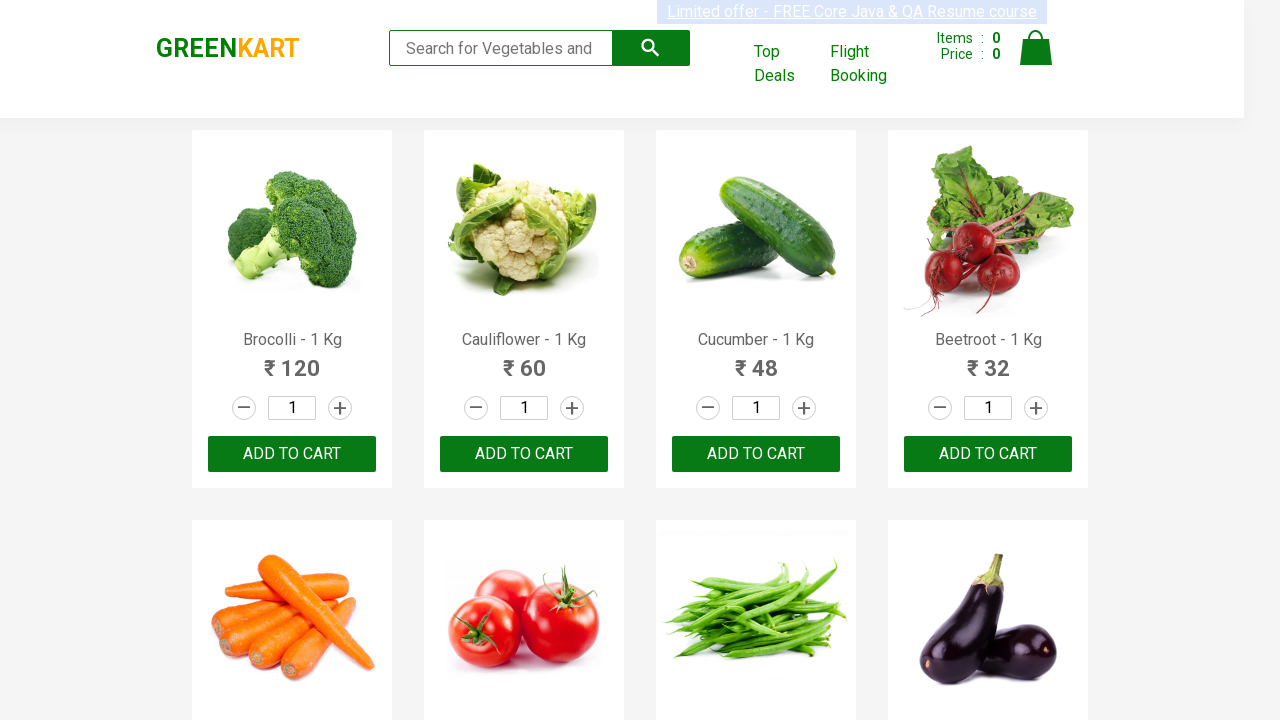

Filled search box with 'ca' to search for products on .search-keyword
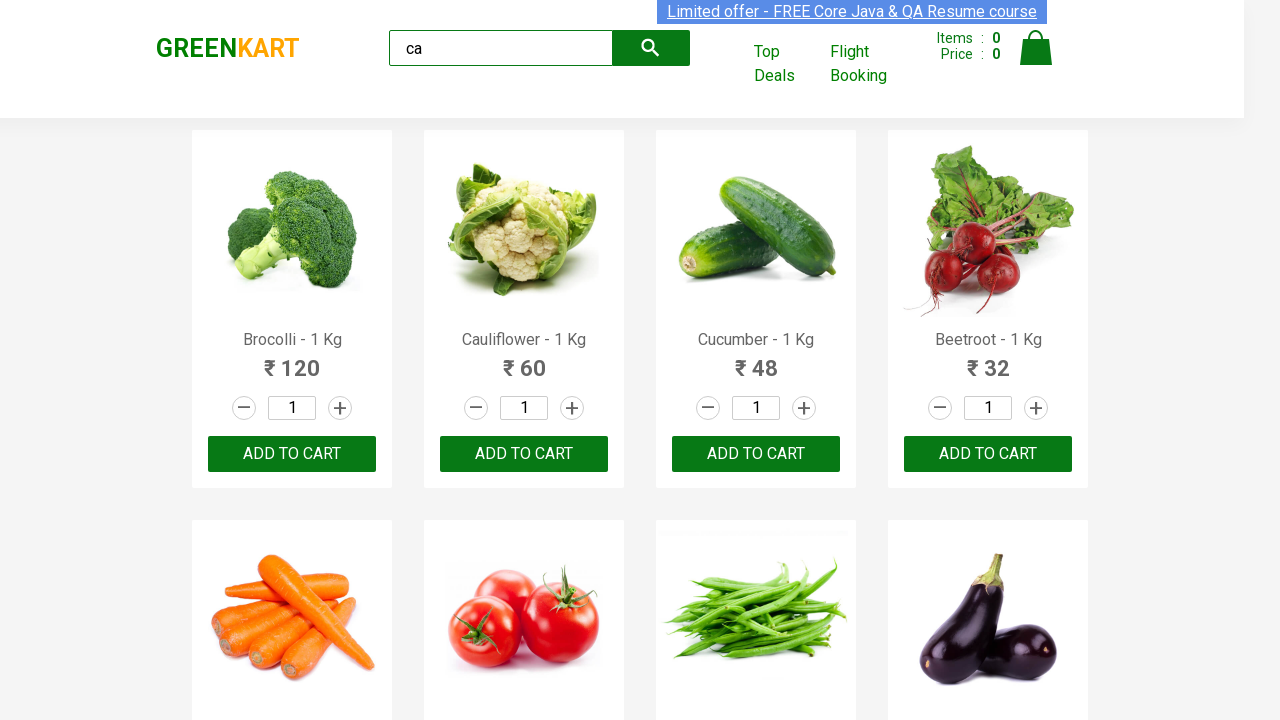

Waited 2 seconds for search results to load
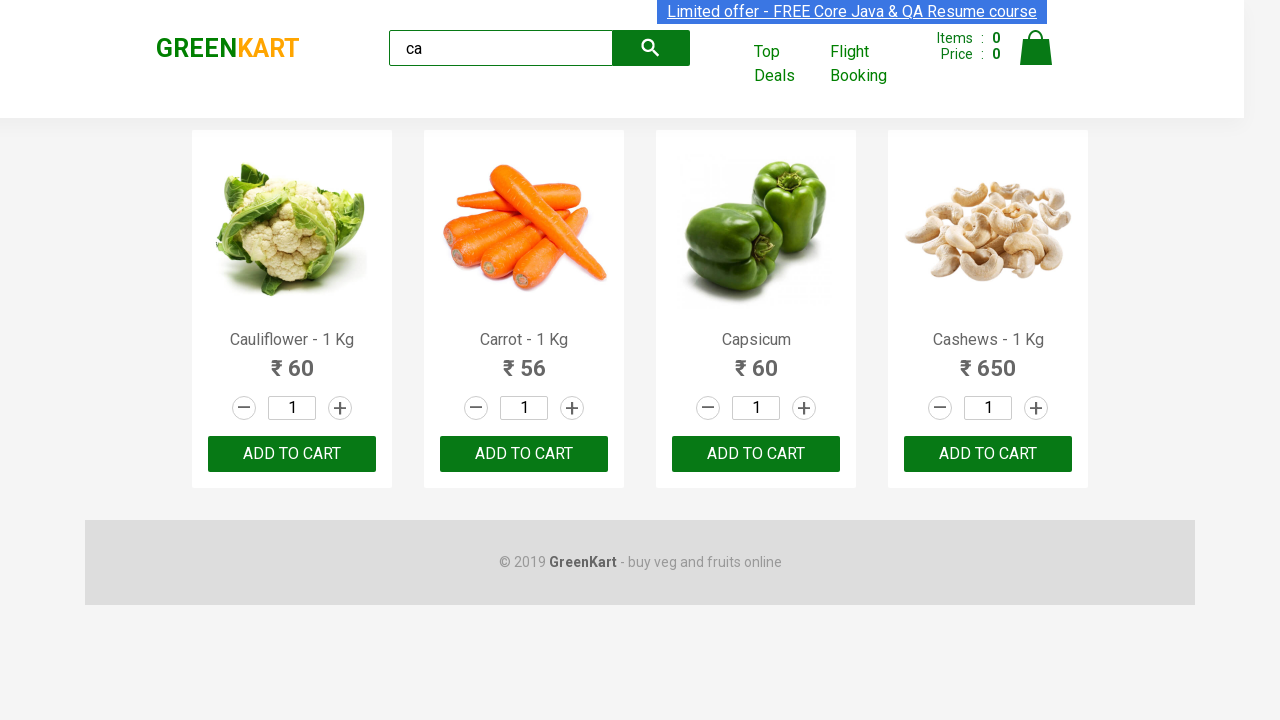

Verified product elements are displayed on page
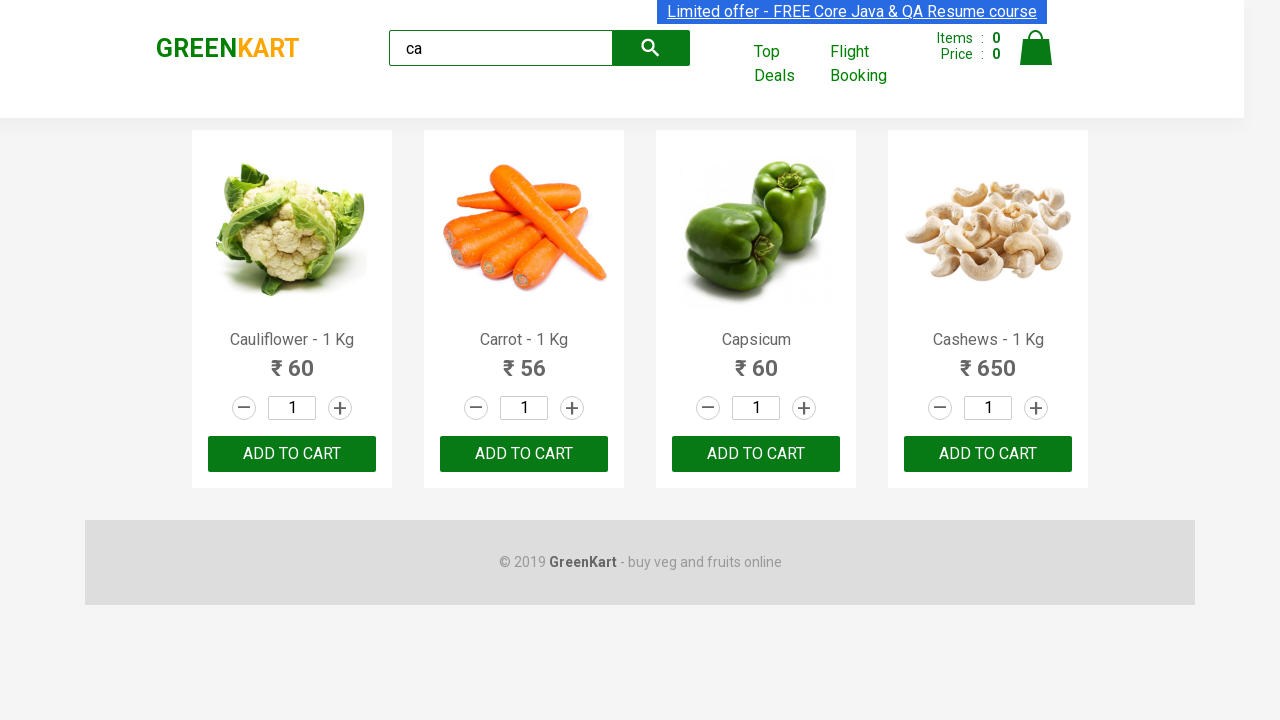

Clicked ADD TO CART button on 3rd product at (756, 454) on :nth-child(3) > .product-action > button
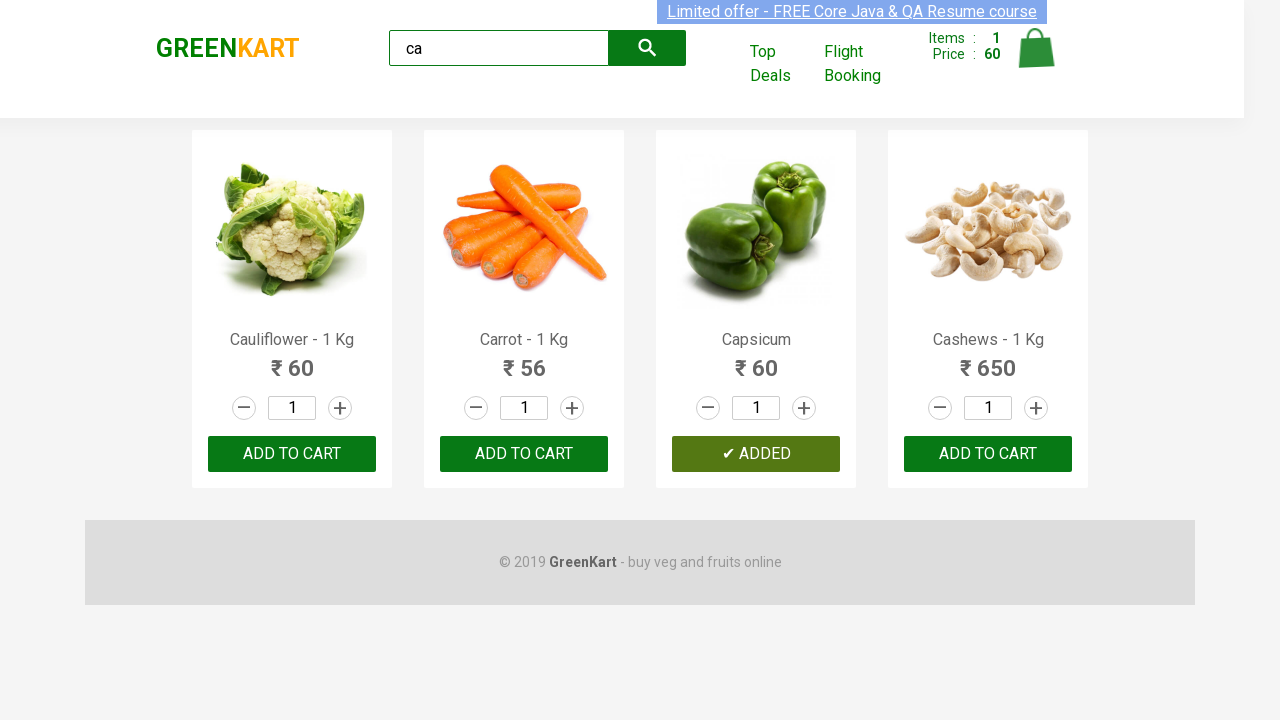

Clicked ADD TO CART button on 3rd product (index 2) using nth() selector at (756, 454) on .products .product >> nth=2 >> button:has-text('ADD TO CART')
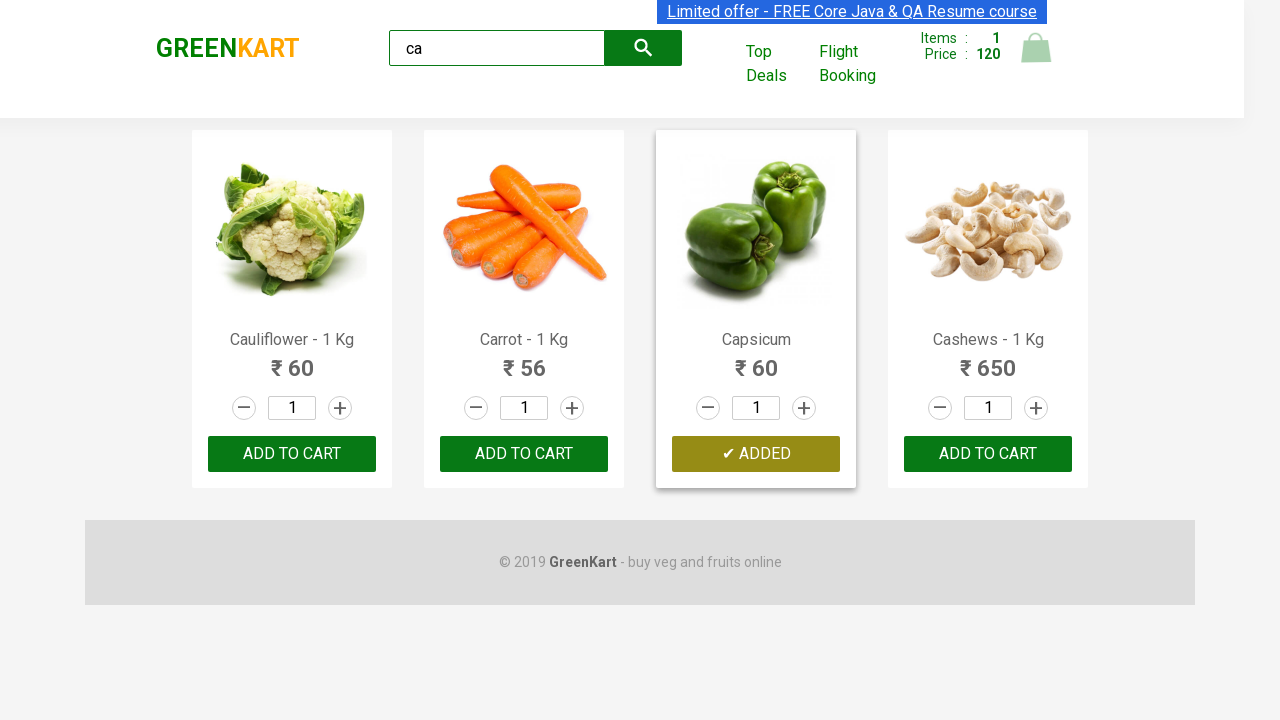

Found 4 products in search results
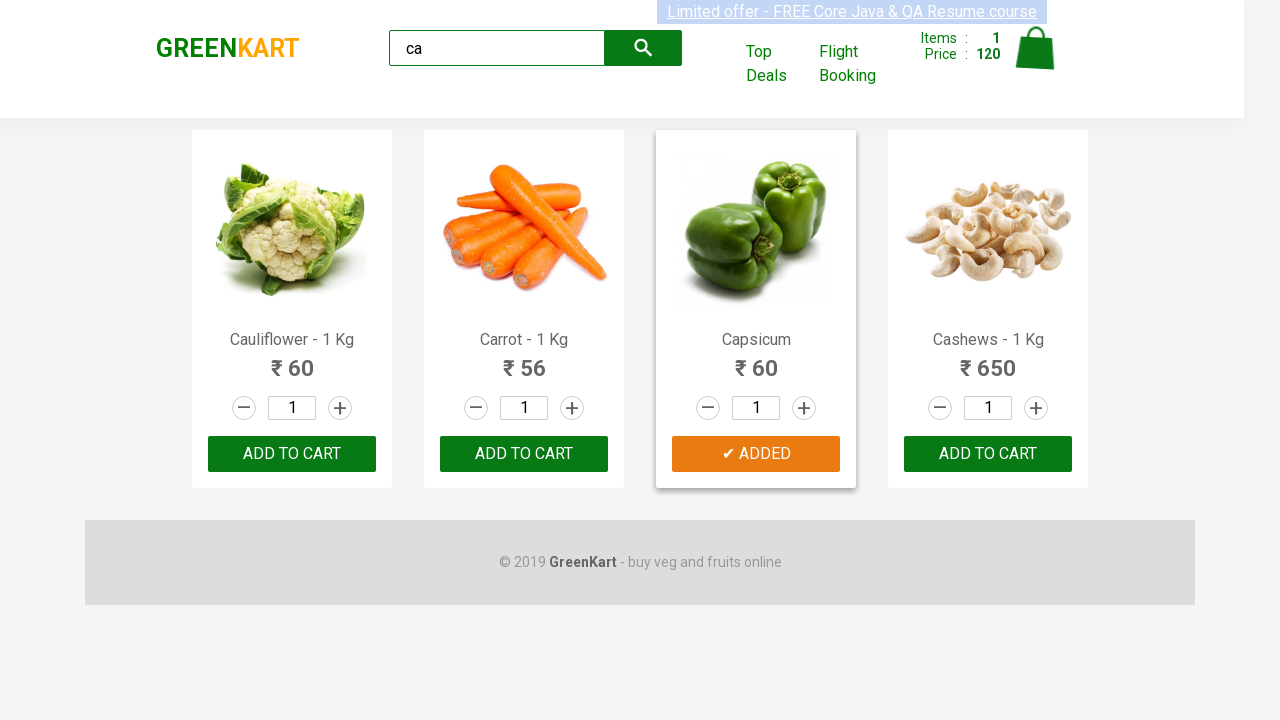

Found and clicked ADD TO CART for Cashews product at index 3 at (988, 454) on .products .product >> nth=3 >> button
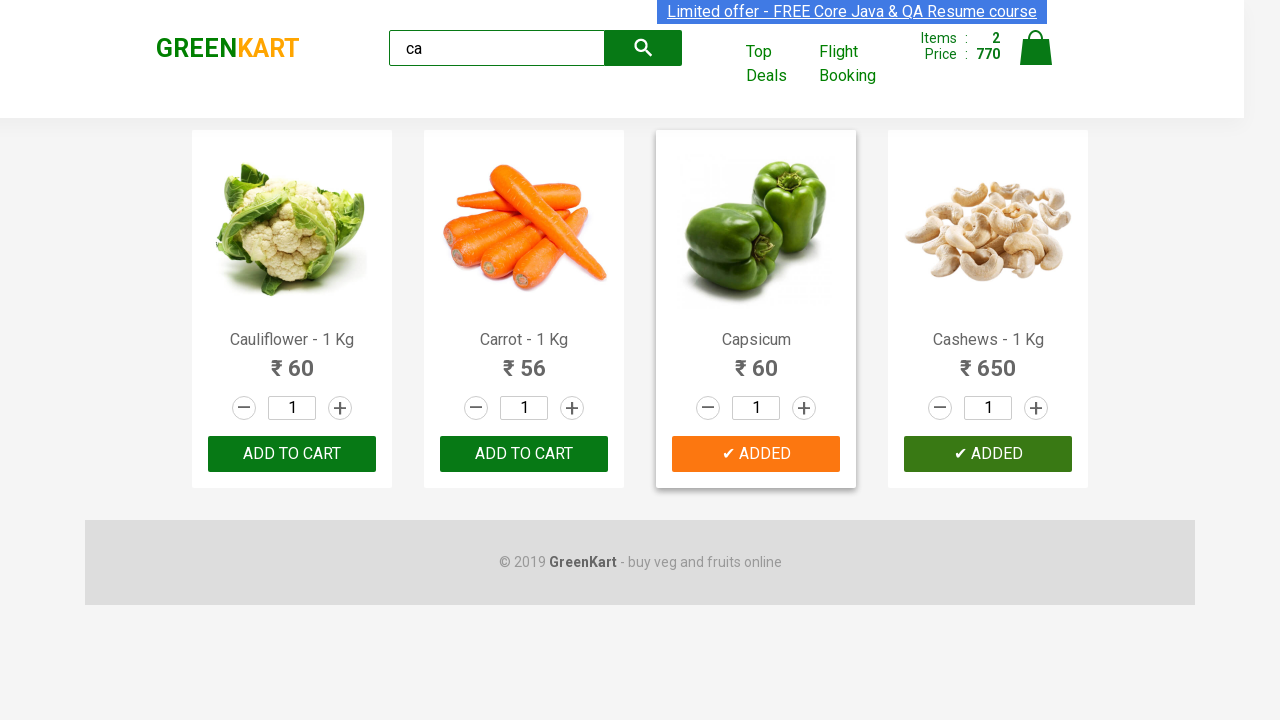

Brand logo element loaded on page
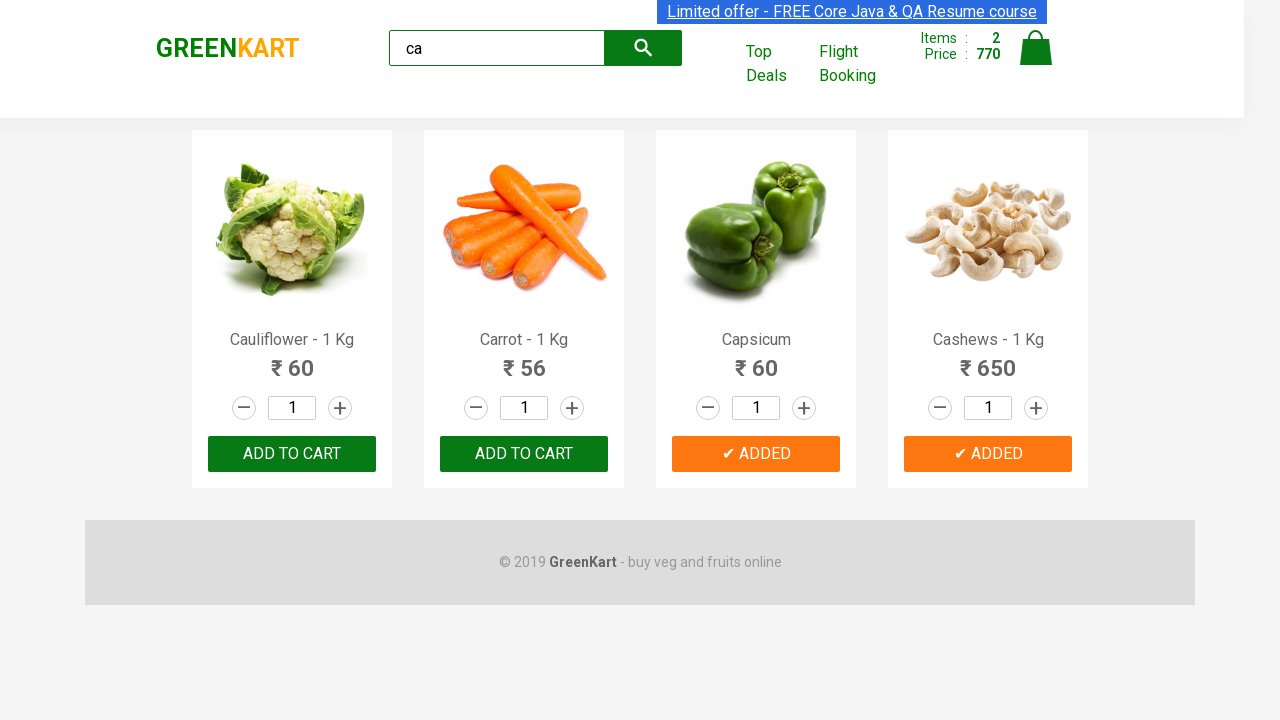

Verified brand logo text is 'GREENKART'
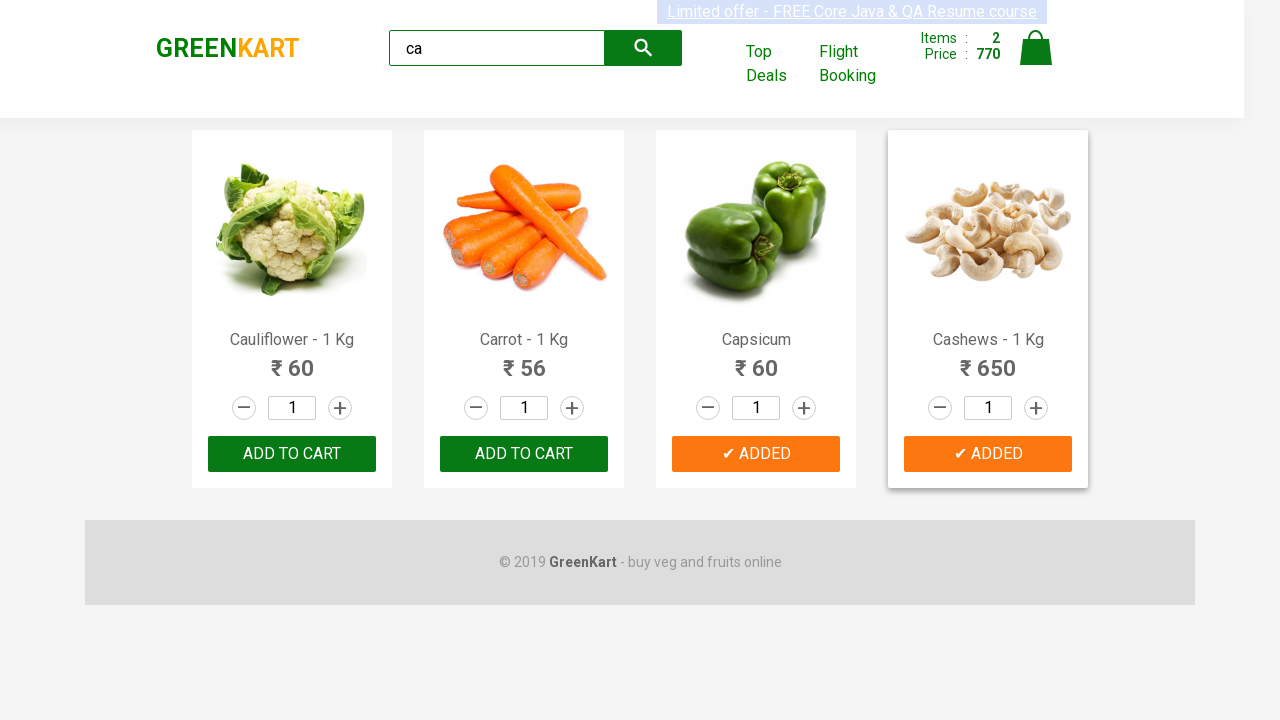

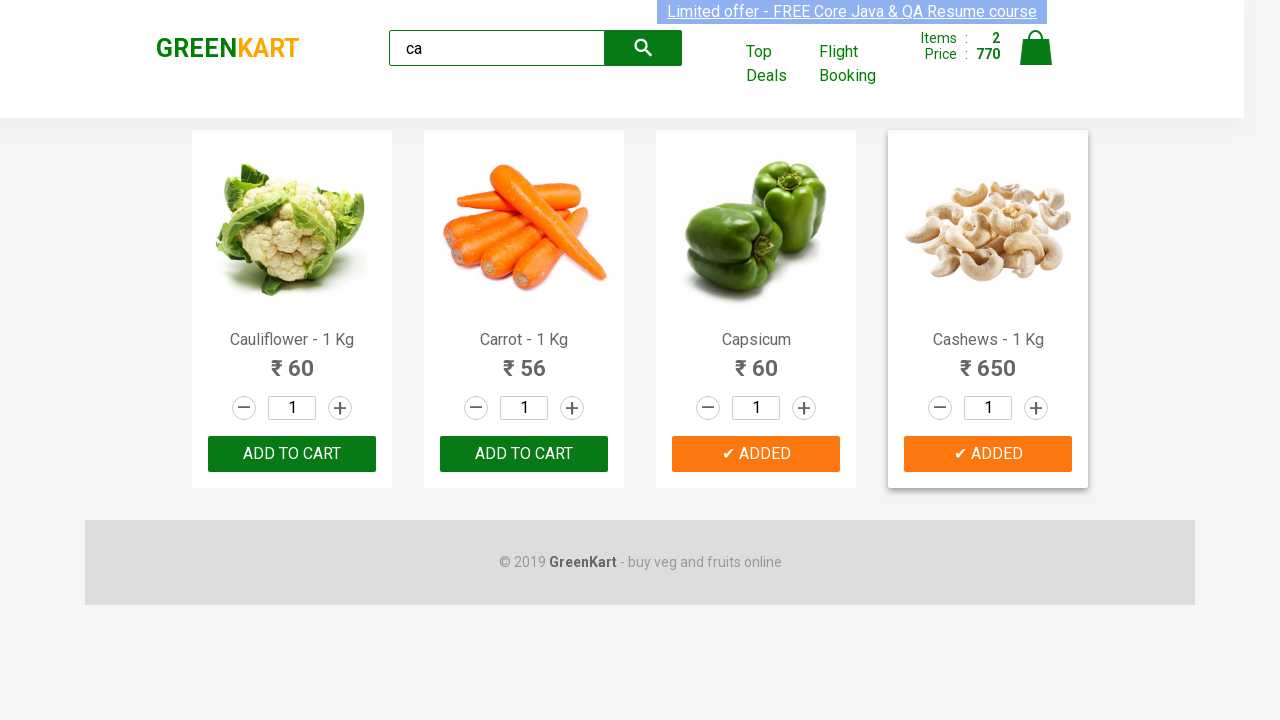